Tests JavaScript alert handling by clicking a button that triggers an alert, accepting it, and verifying the result message

Starting URL: https://testcenter.techproeducation.com/index.php?page=javascript-alerts

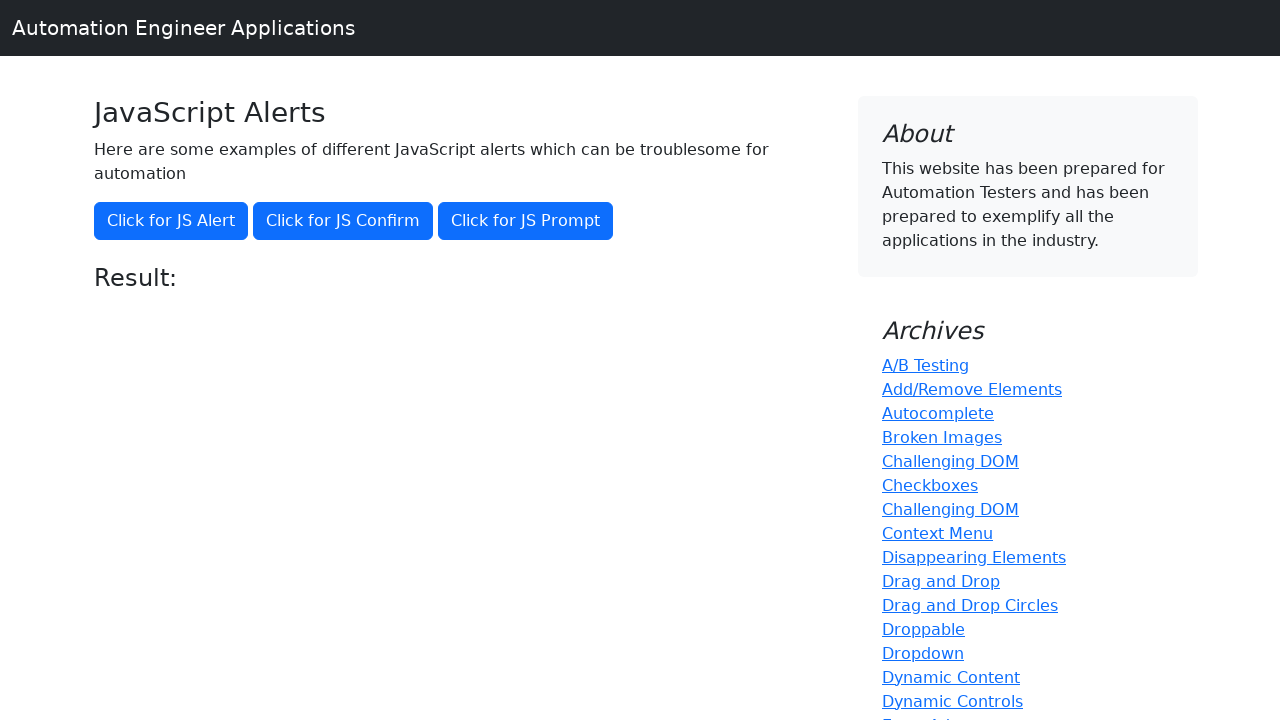

Clicked the JavaScript alert button at (171, 221) on xpath=//button[@onclick='jsAlert()']
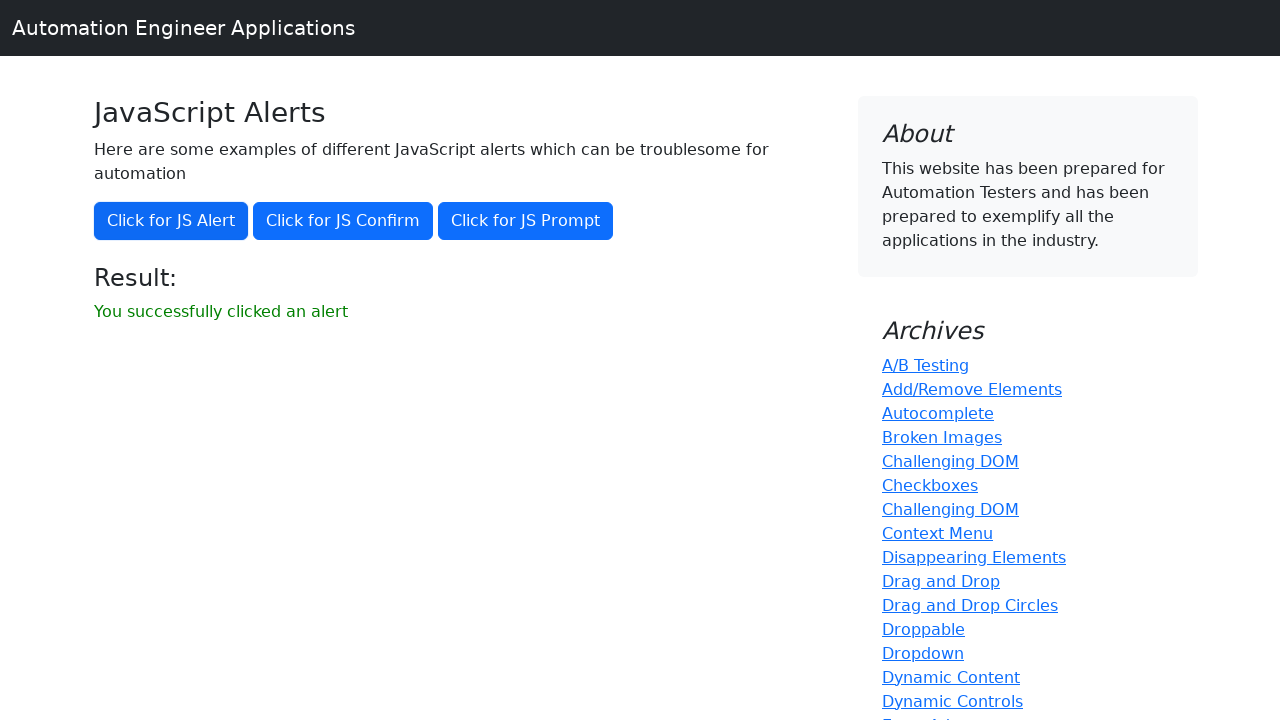

Set up dialog handler to accept alerts
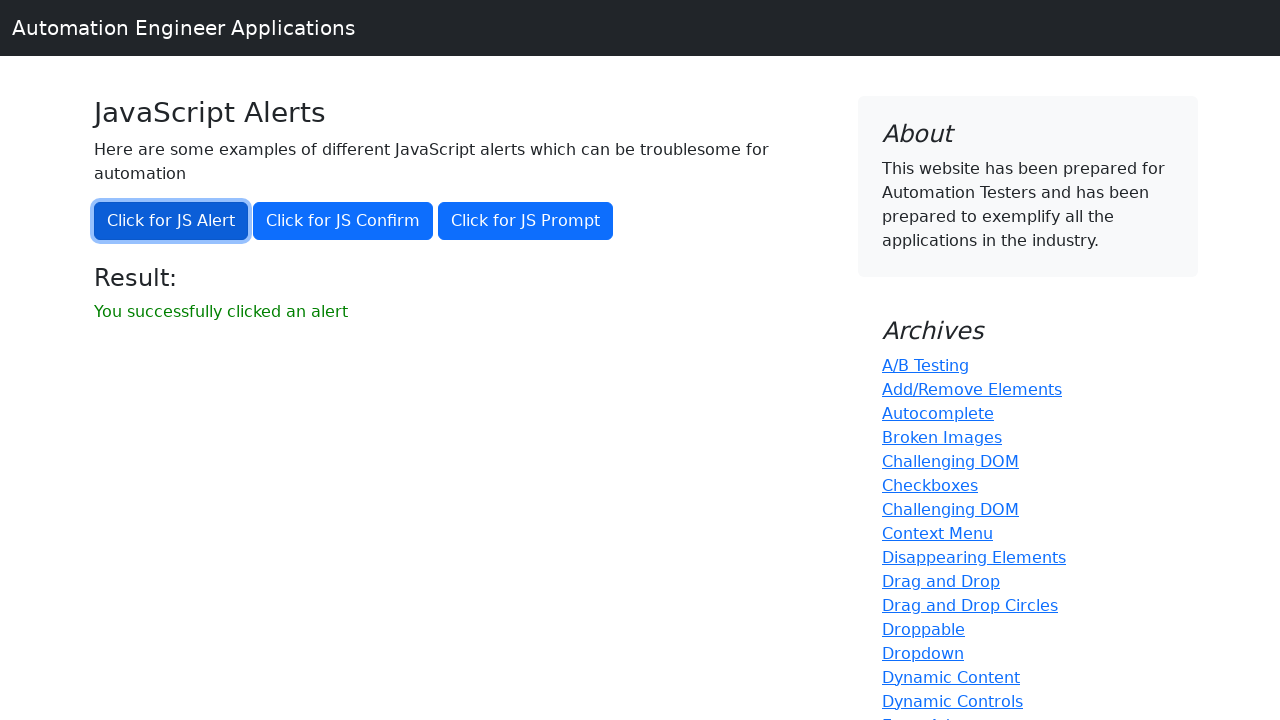

Result message element appeared
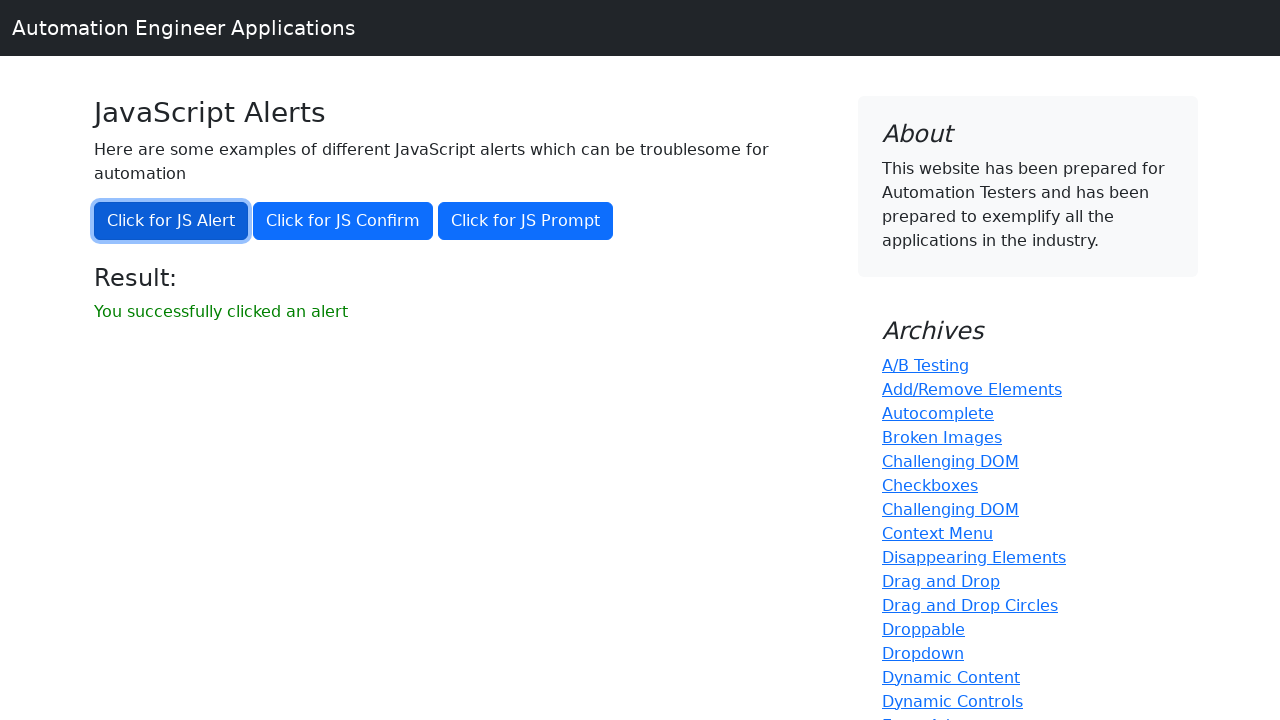

Retrieved result text from page
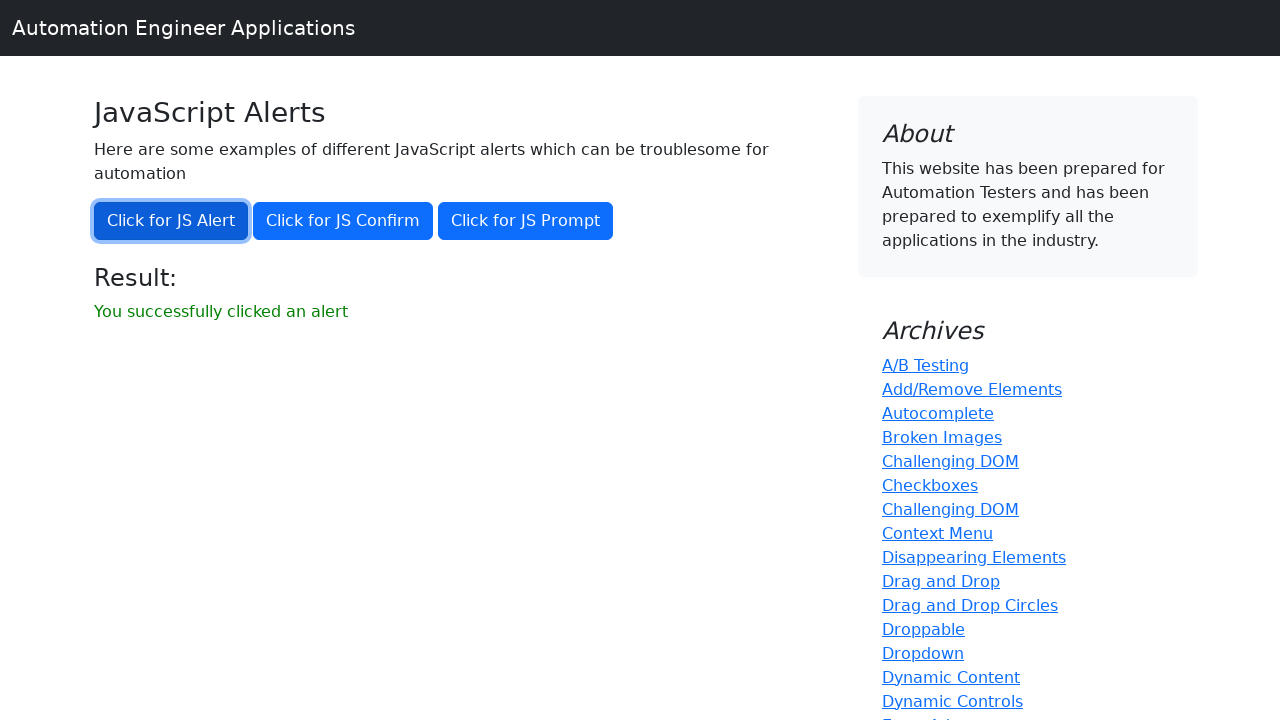

Verified result message equals 'You successfully clicked an alert'
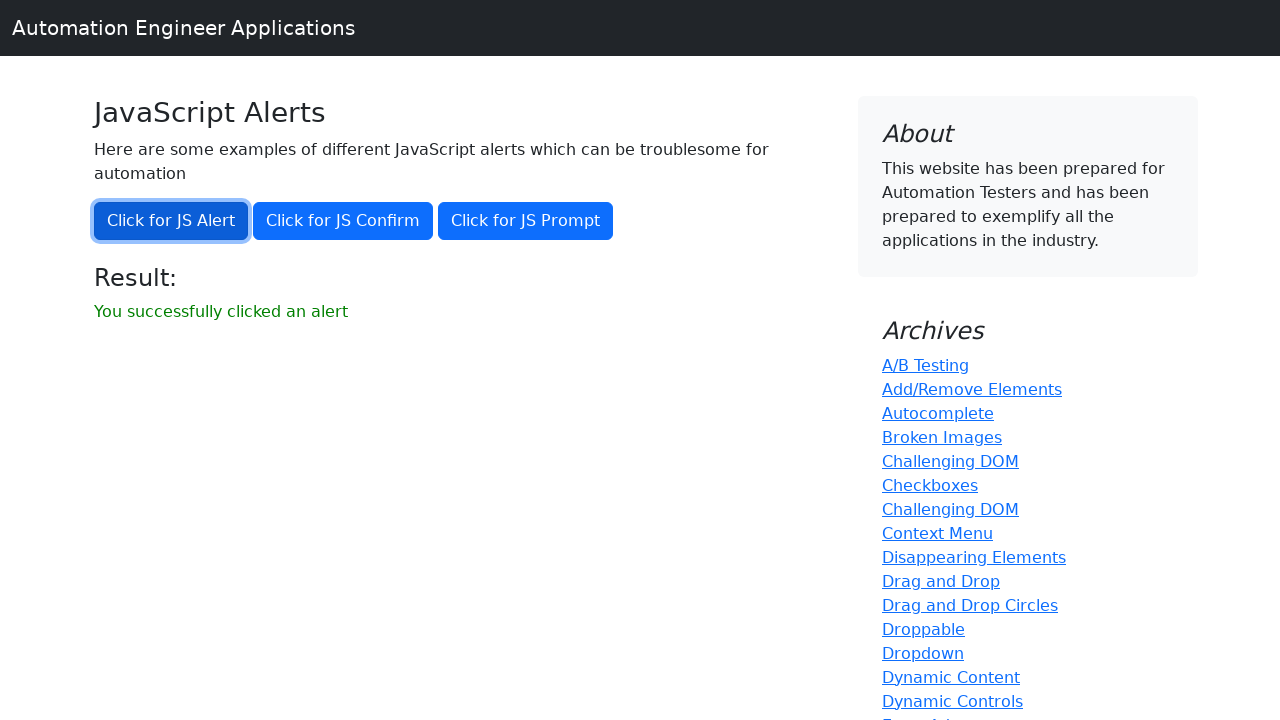

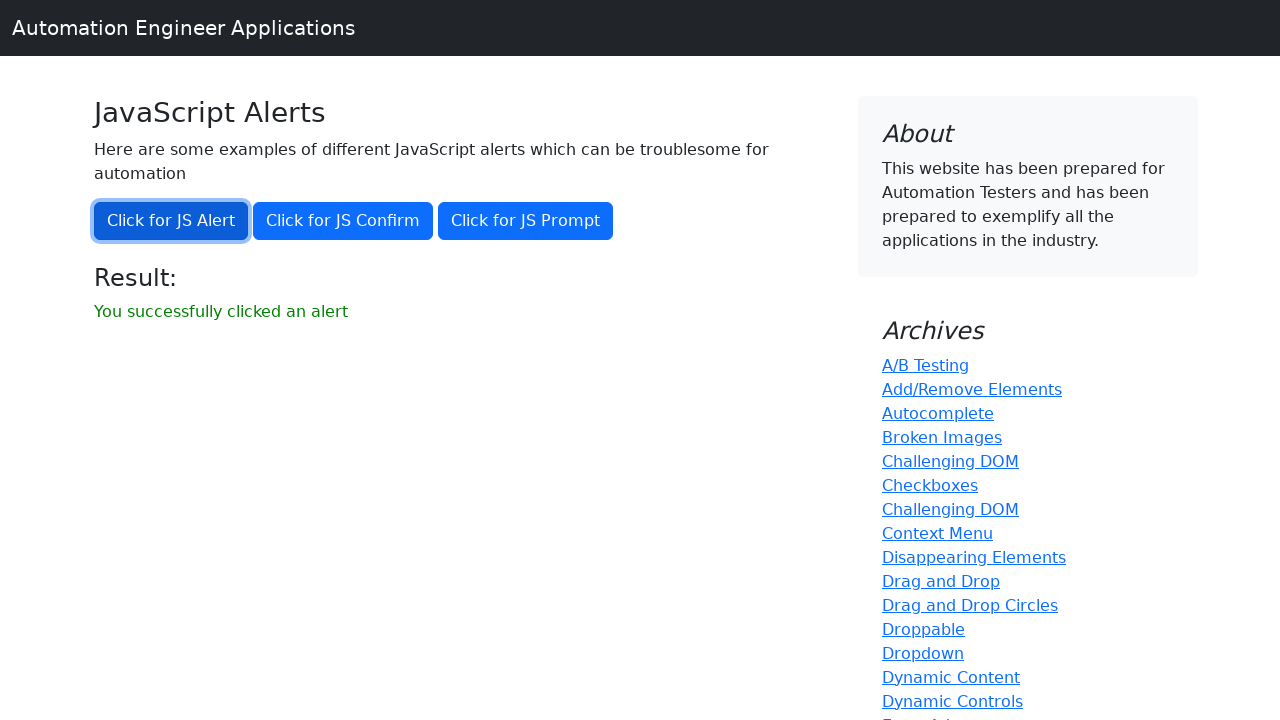